Navigates to the Mozilla Developer Network documentation page about mixed content and waits for the page body to load completely.

Starting URL: https://developer.mozilla.org/en-US/docs/Web/Security/Mixed_content

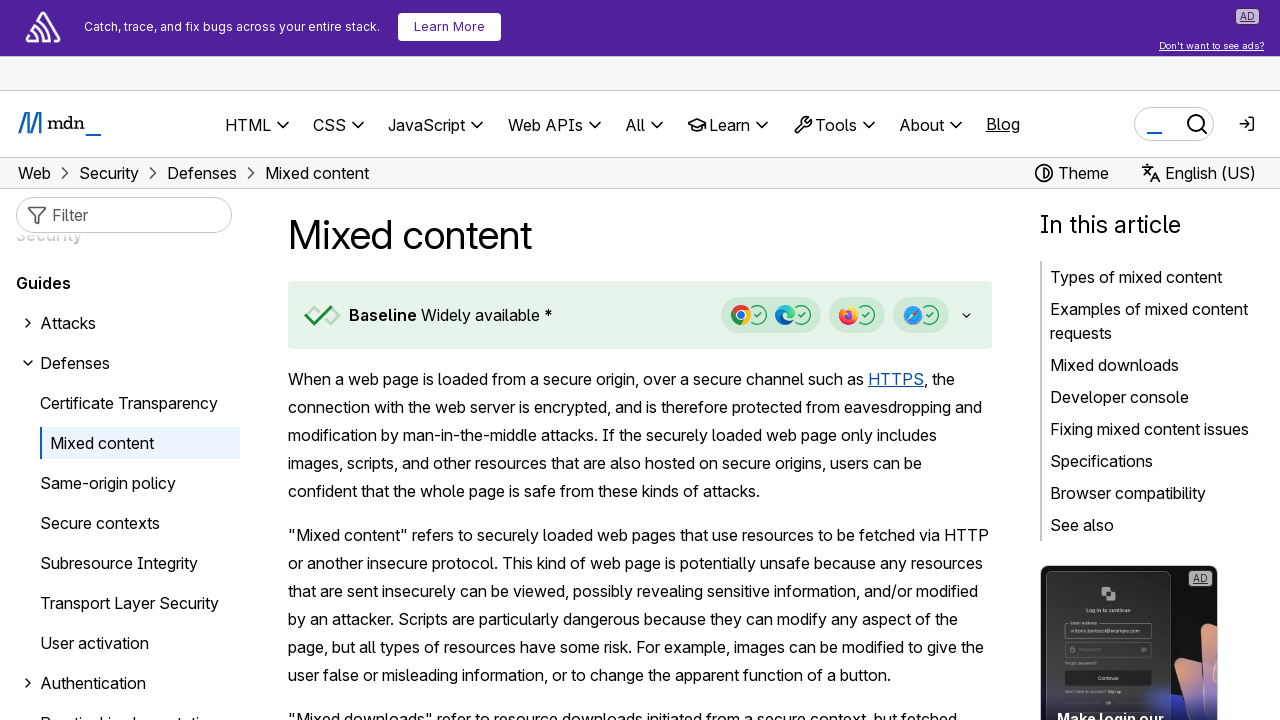

Navigated to Mozilla Developer Network mixed content documentation page
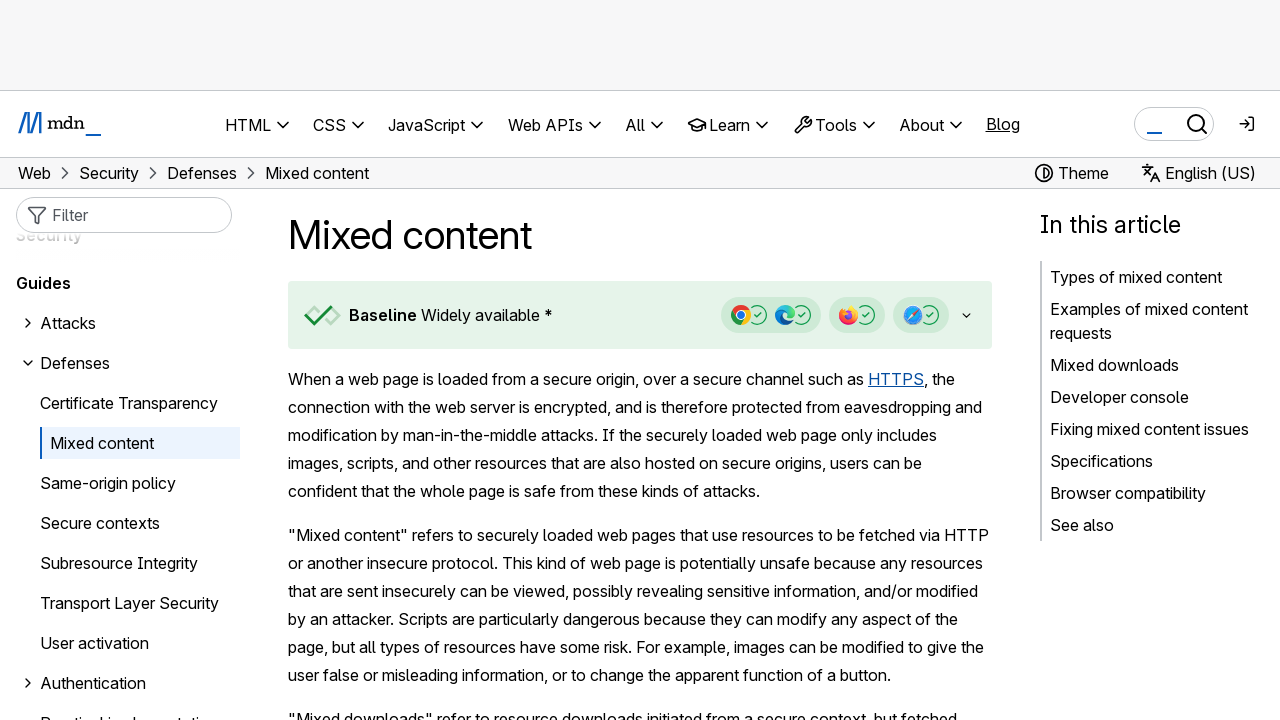

Page body loaded completely
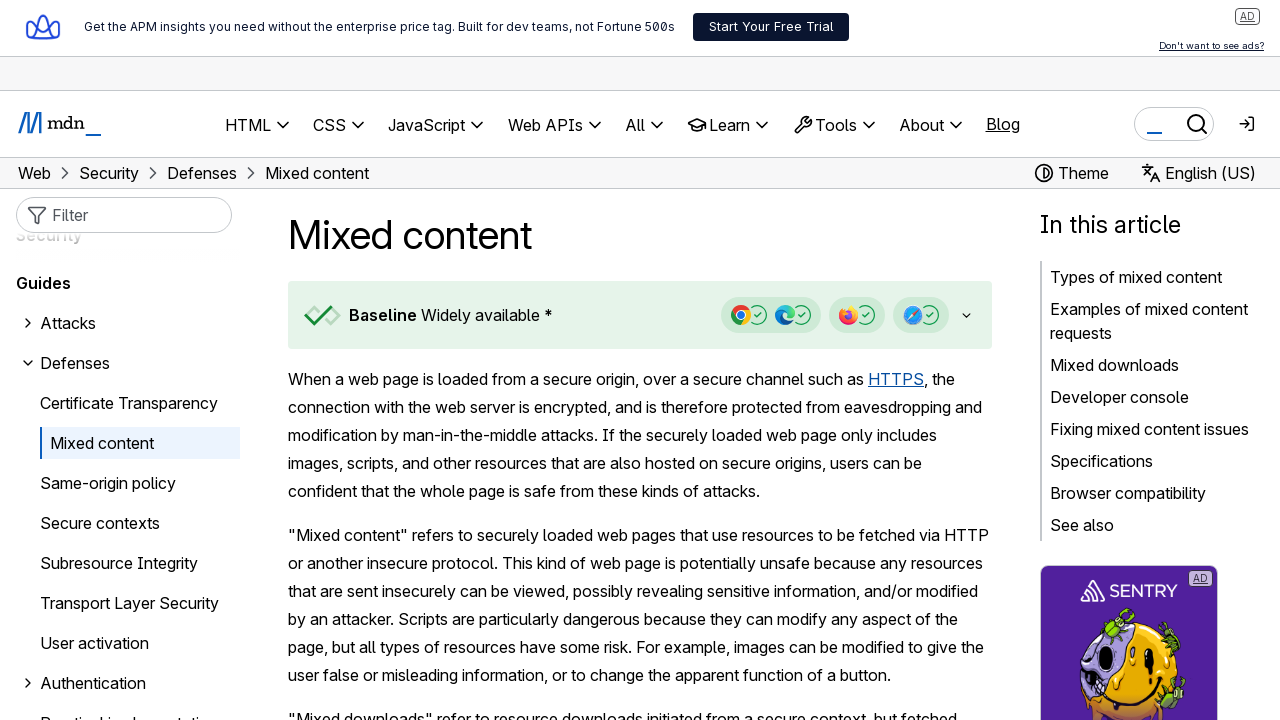

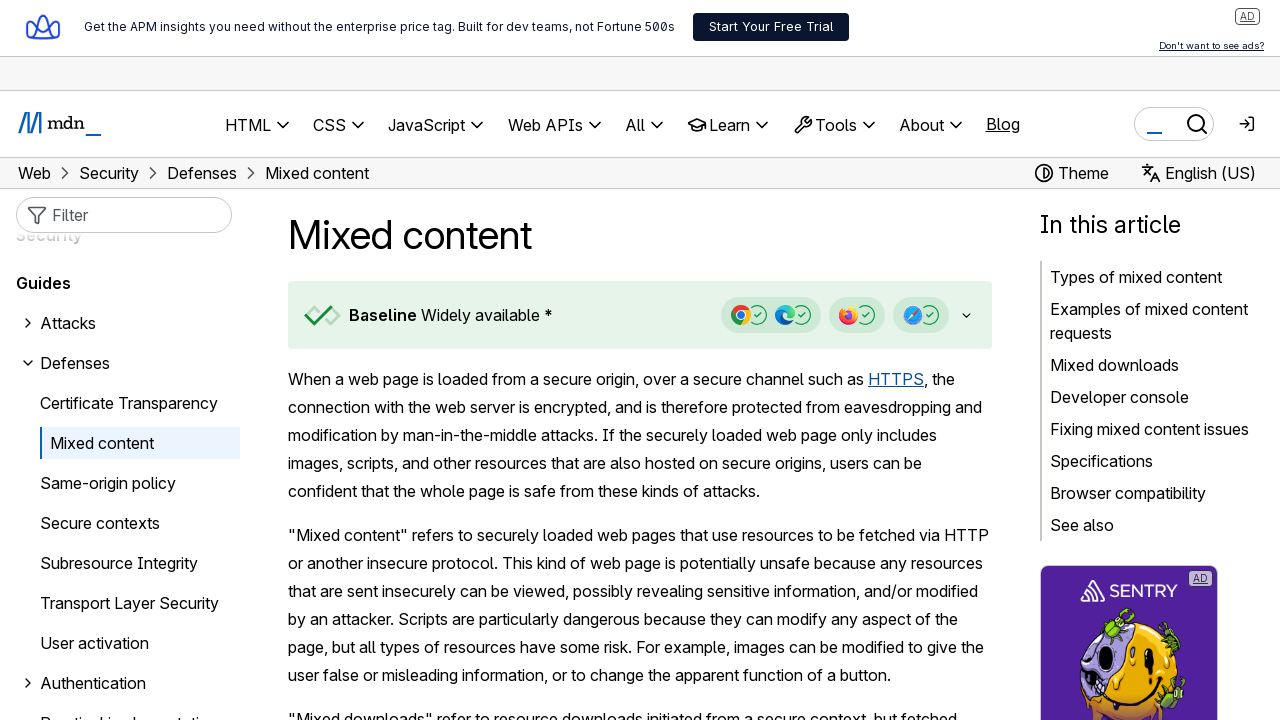